Tests drag-and-drop functionality on jQuery UI demo page by dragging an element to a droppable target within an iframe, then navigating to the slider demo to test drag-and-drop by offset.

Starting URL: http://jqueryui.com/droppable/

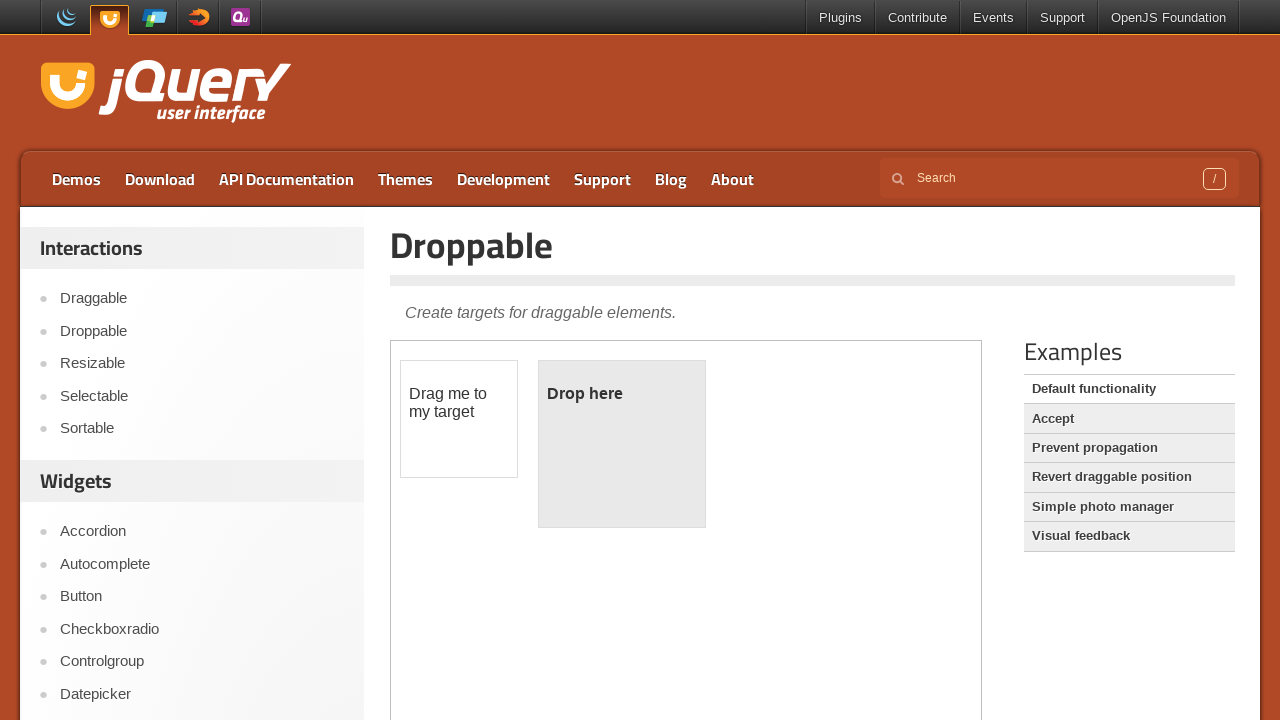

Set viewport size to 1920x1080
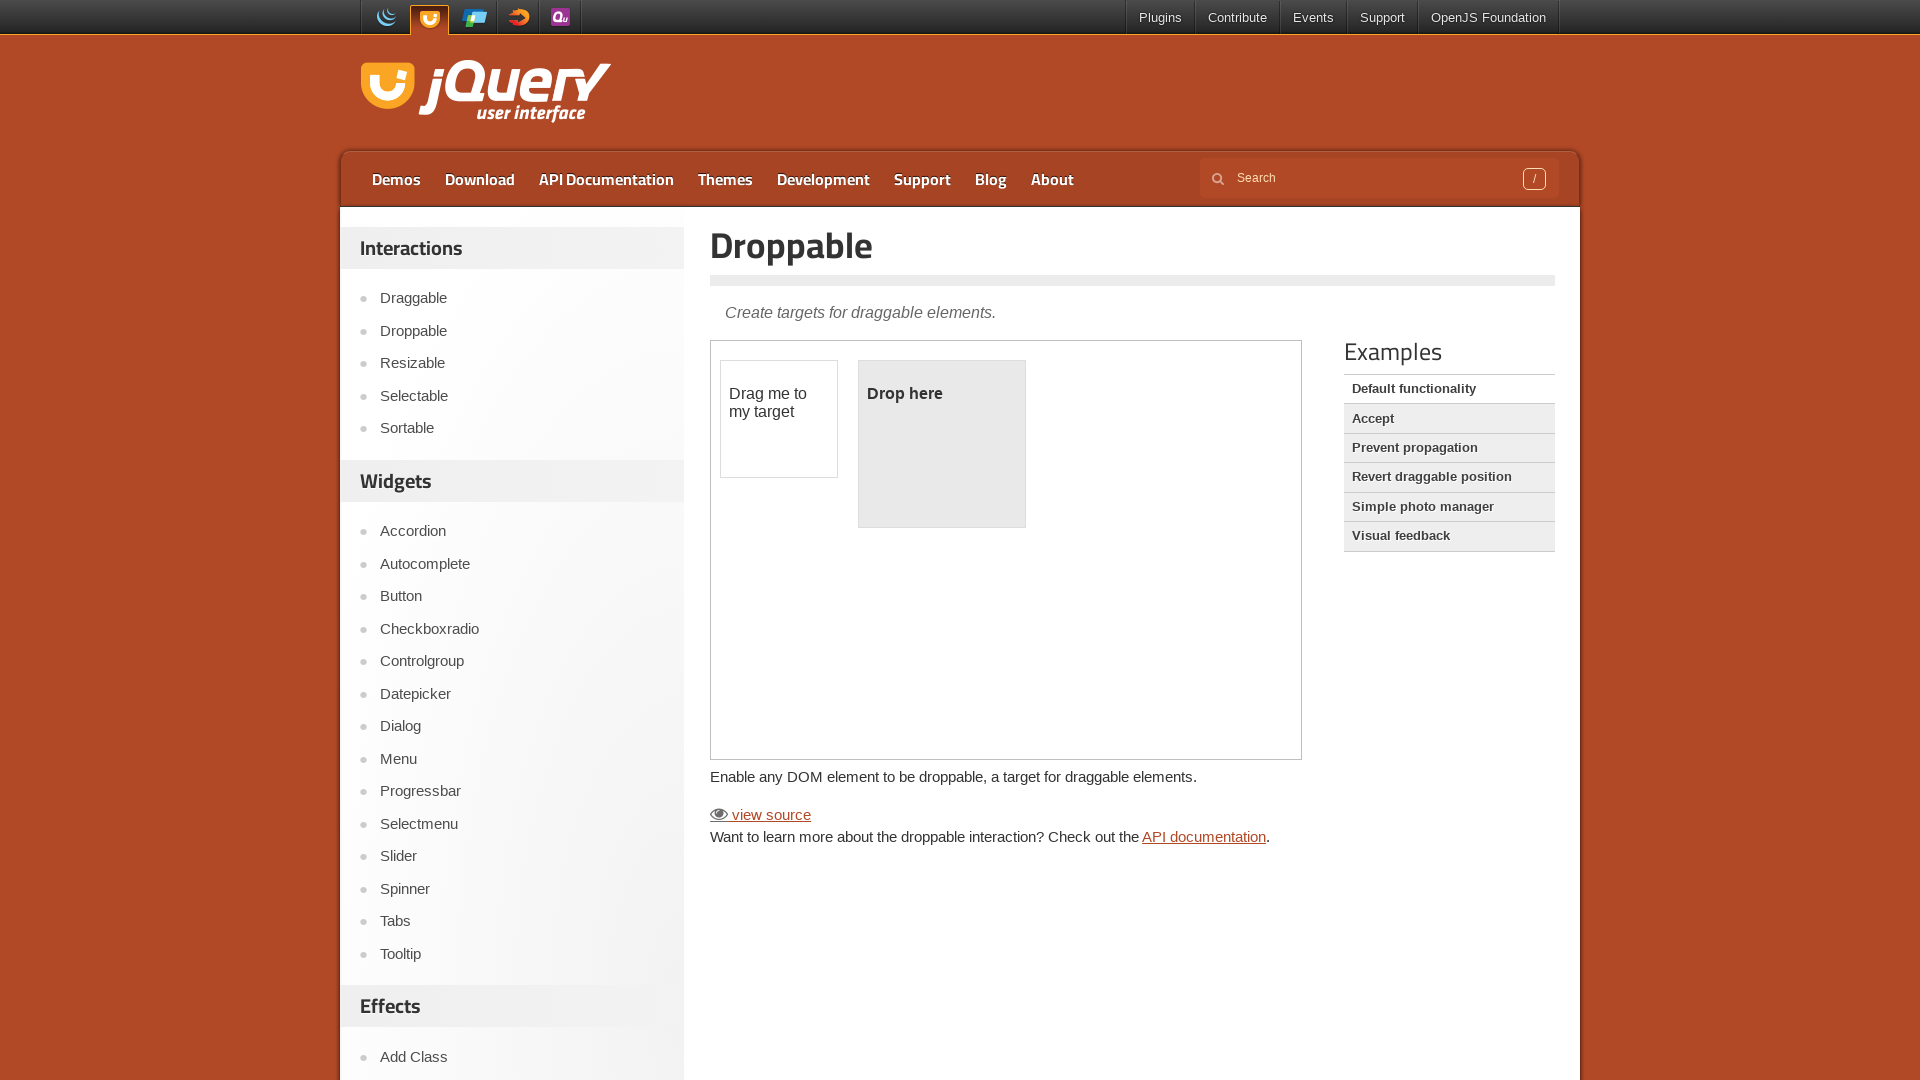

Located the demo iframe
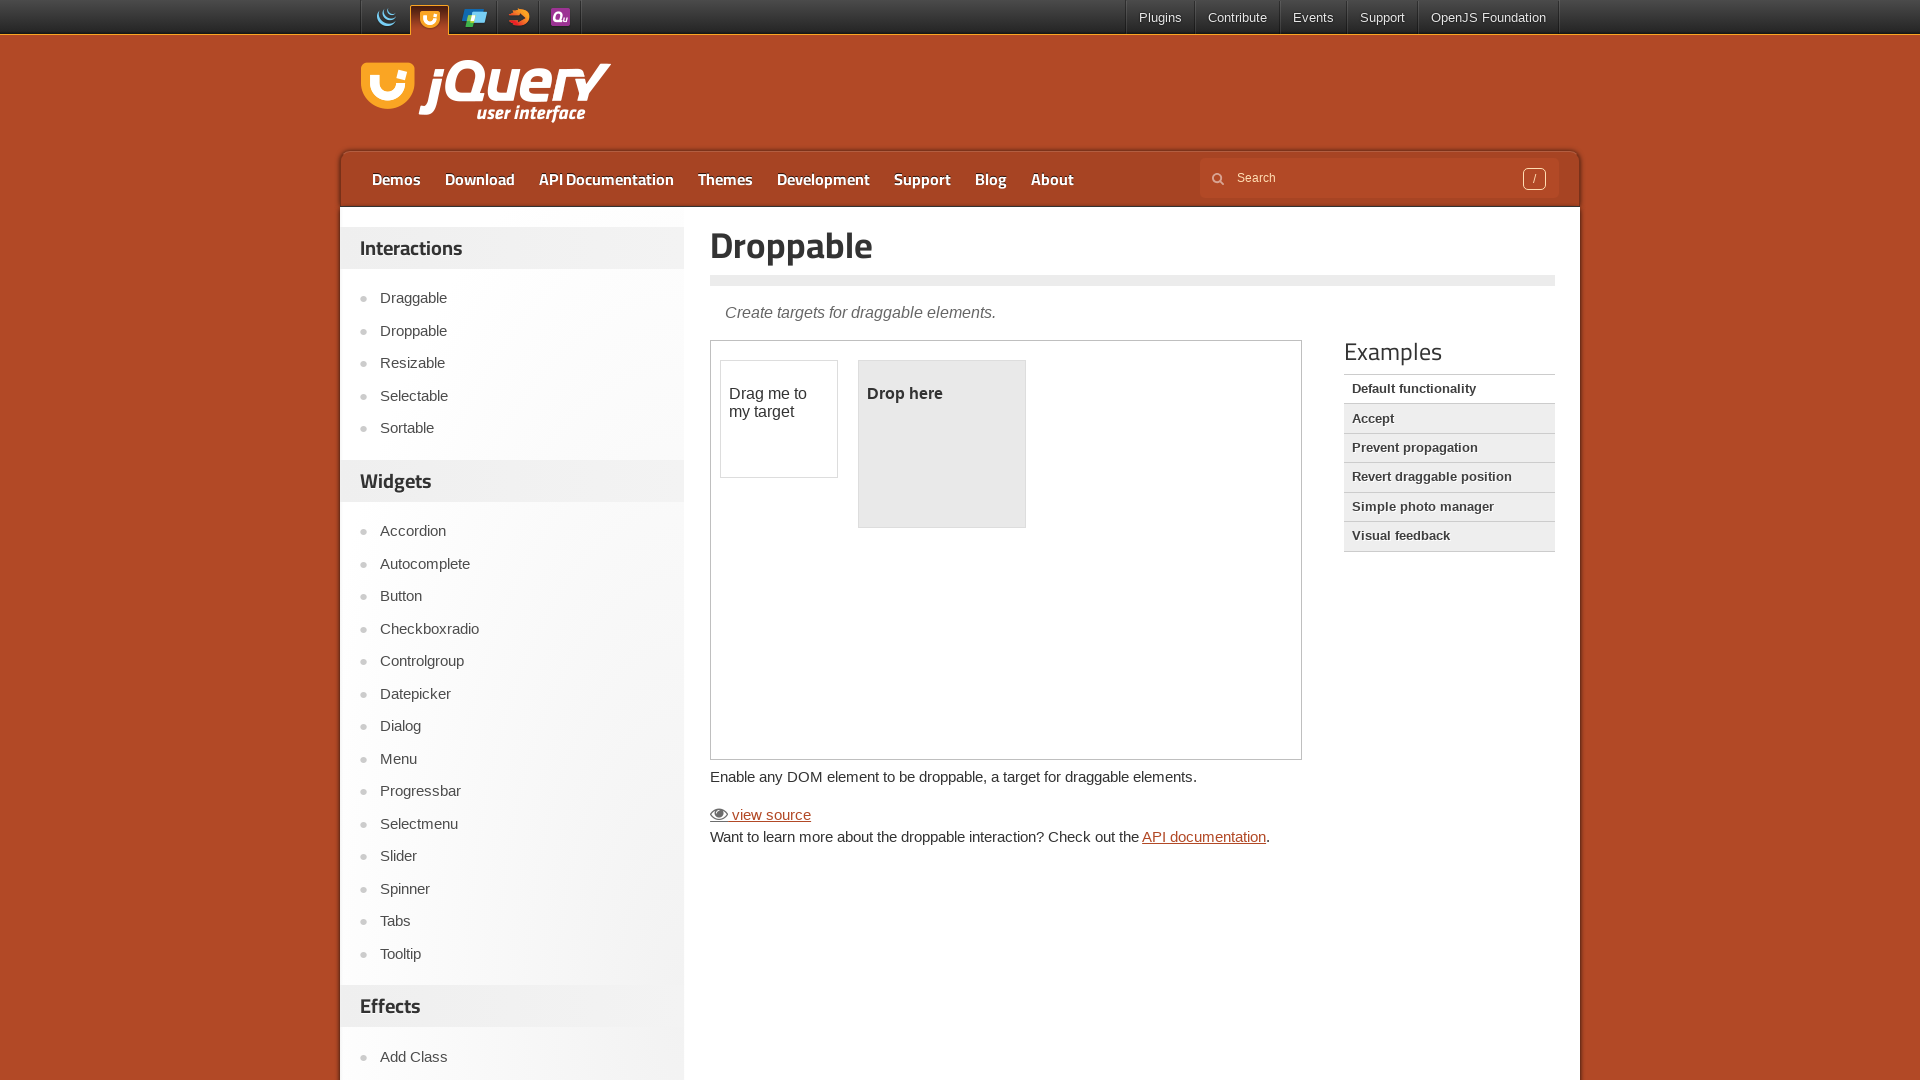

Located draggable element
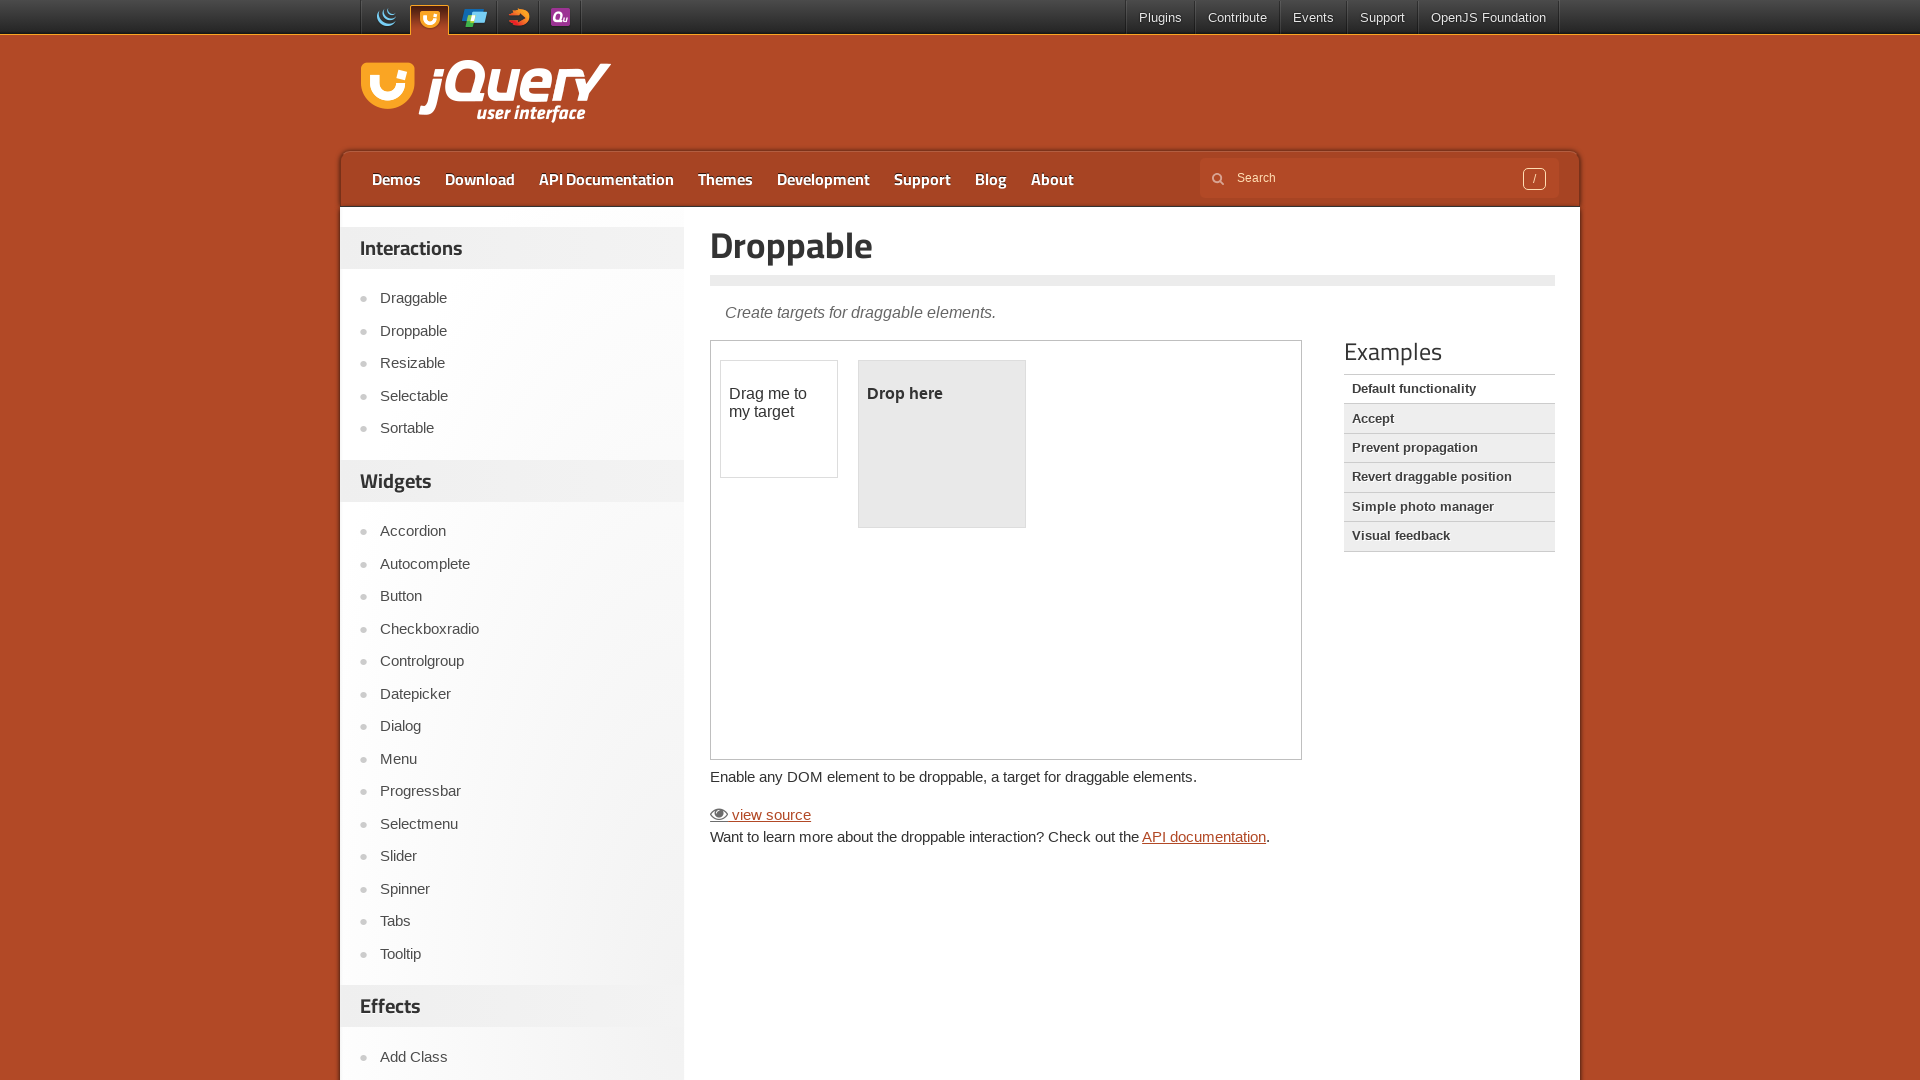

Located droppable target
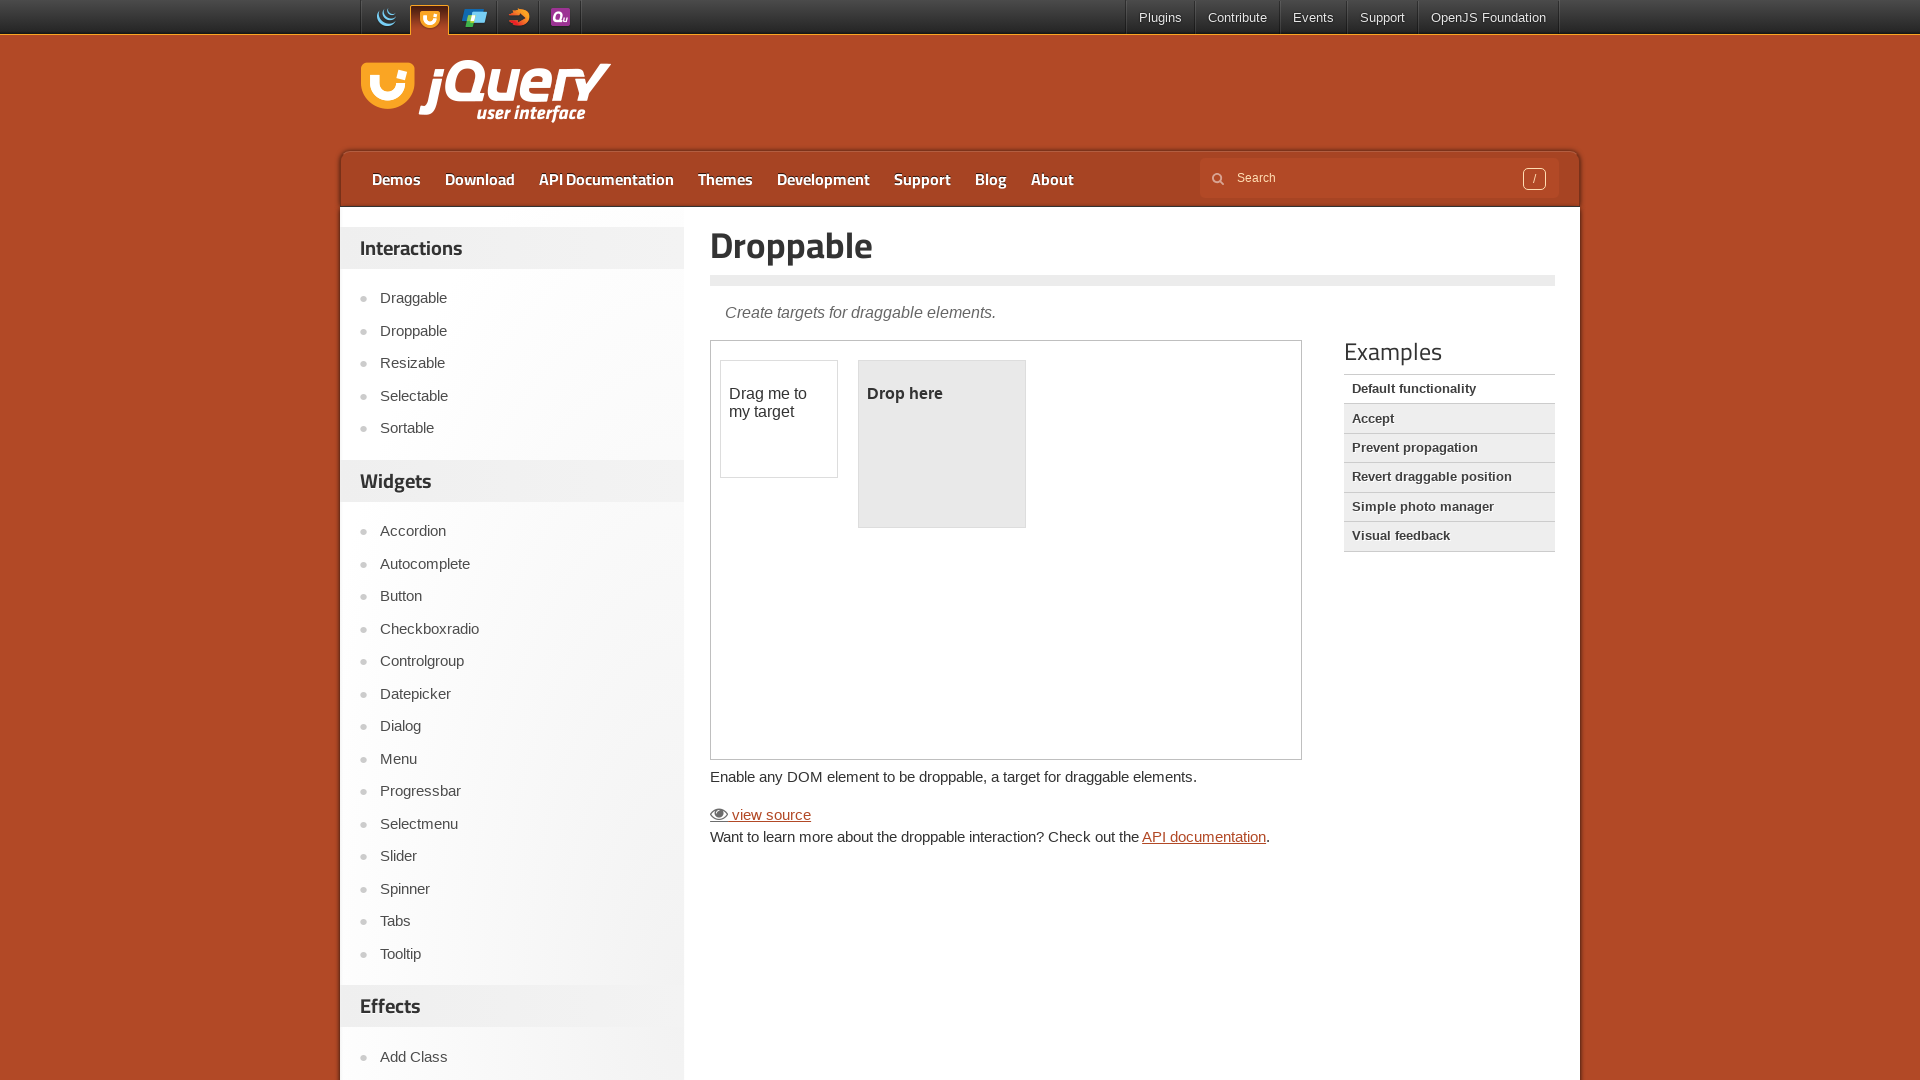

Dragged element to drop target at (942, 444)
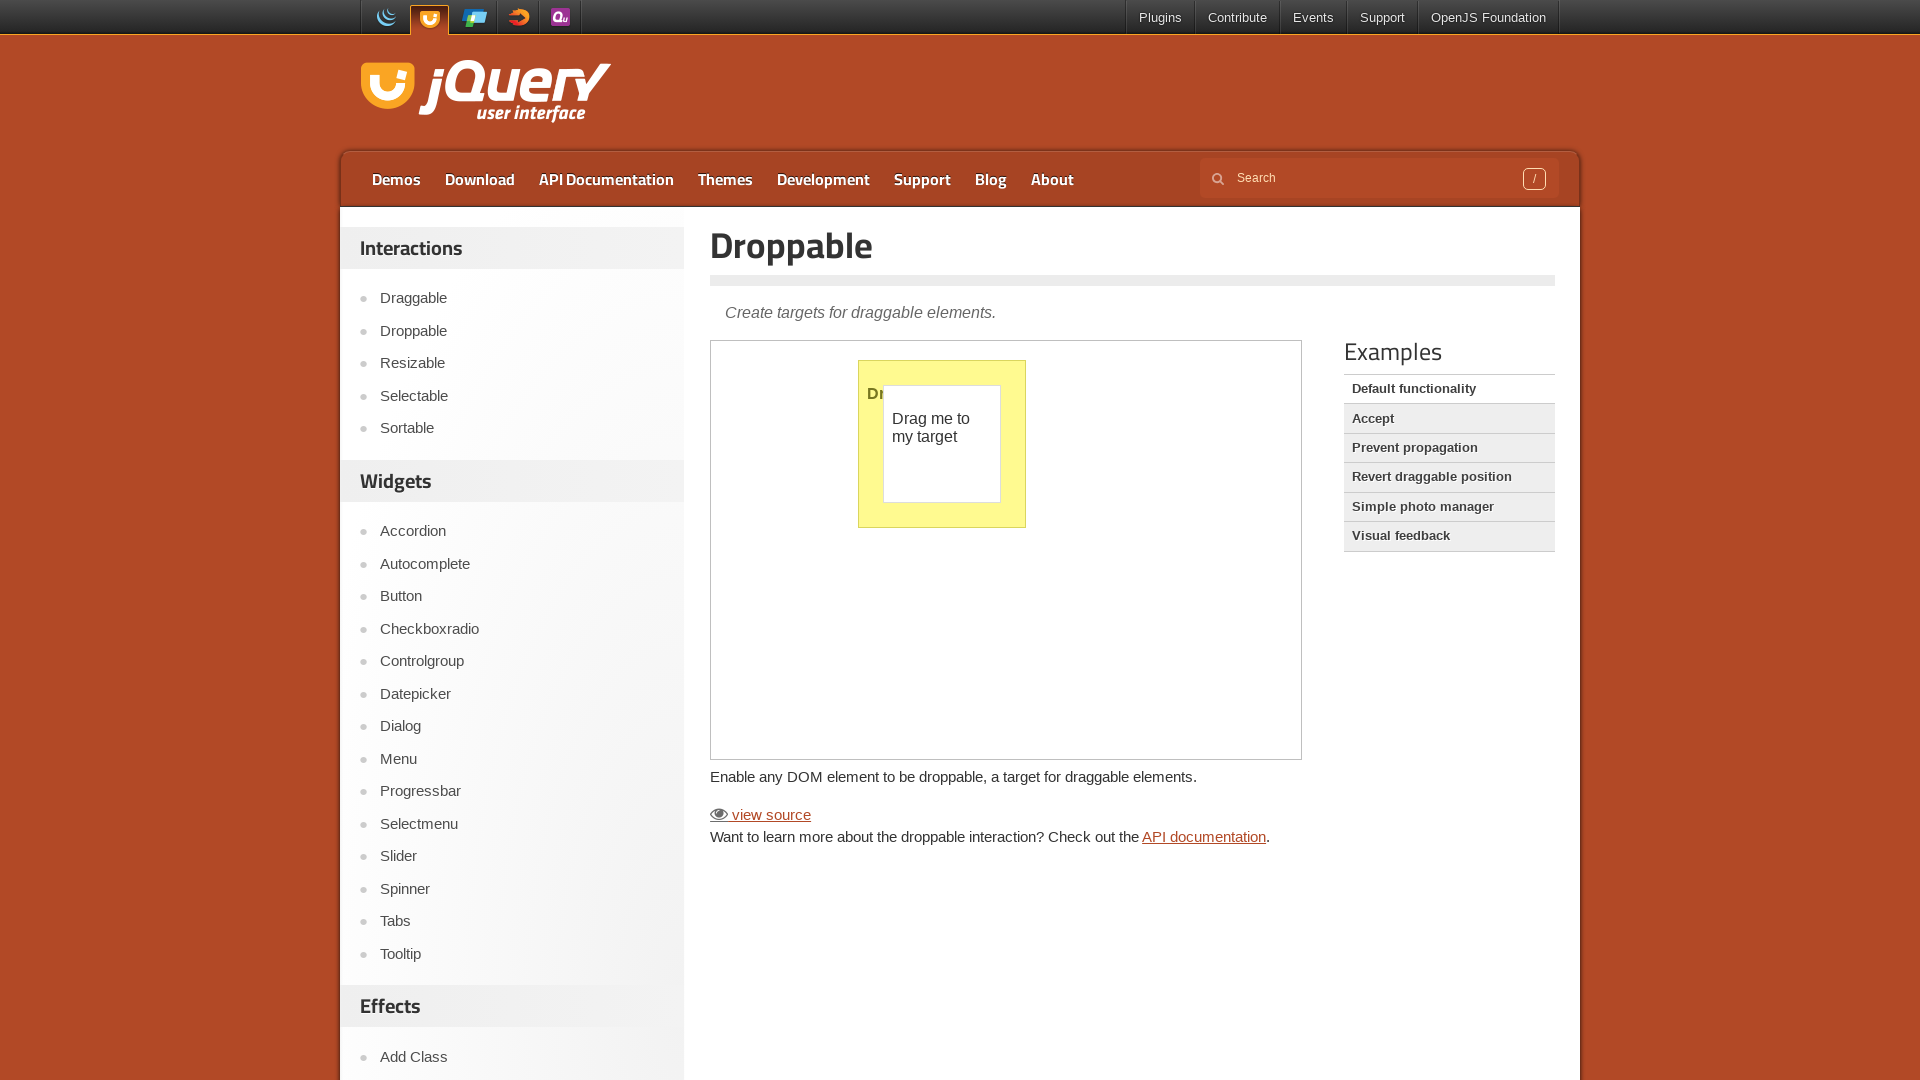

Navigated to jQuery UI slider demo page
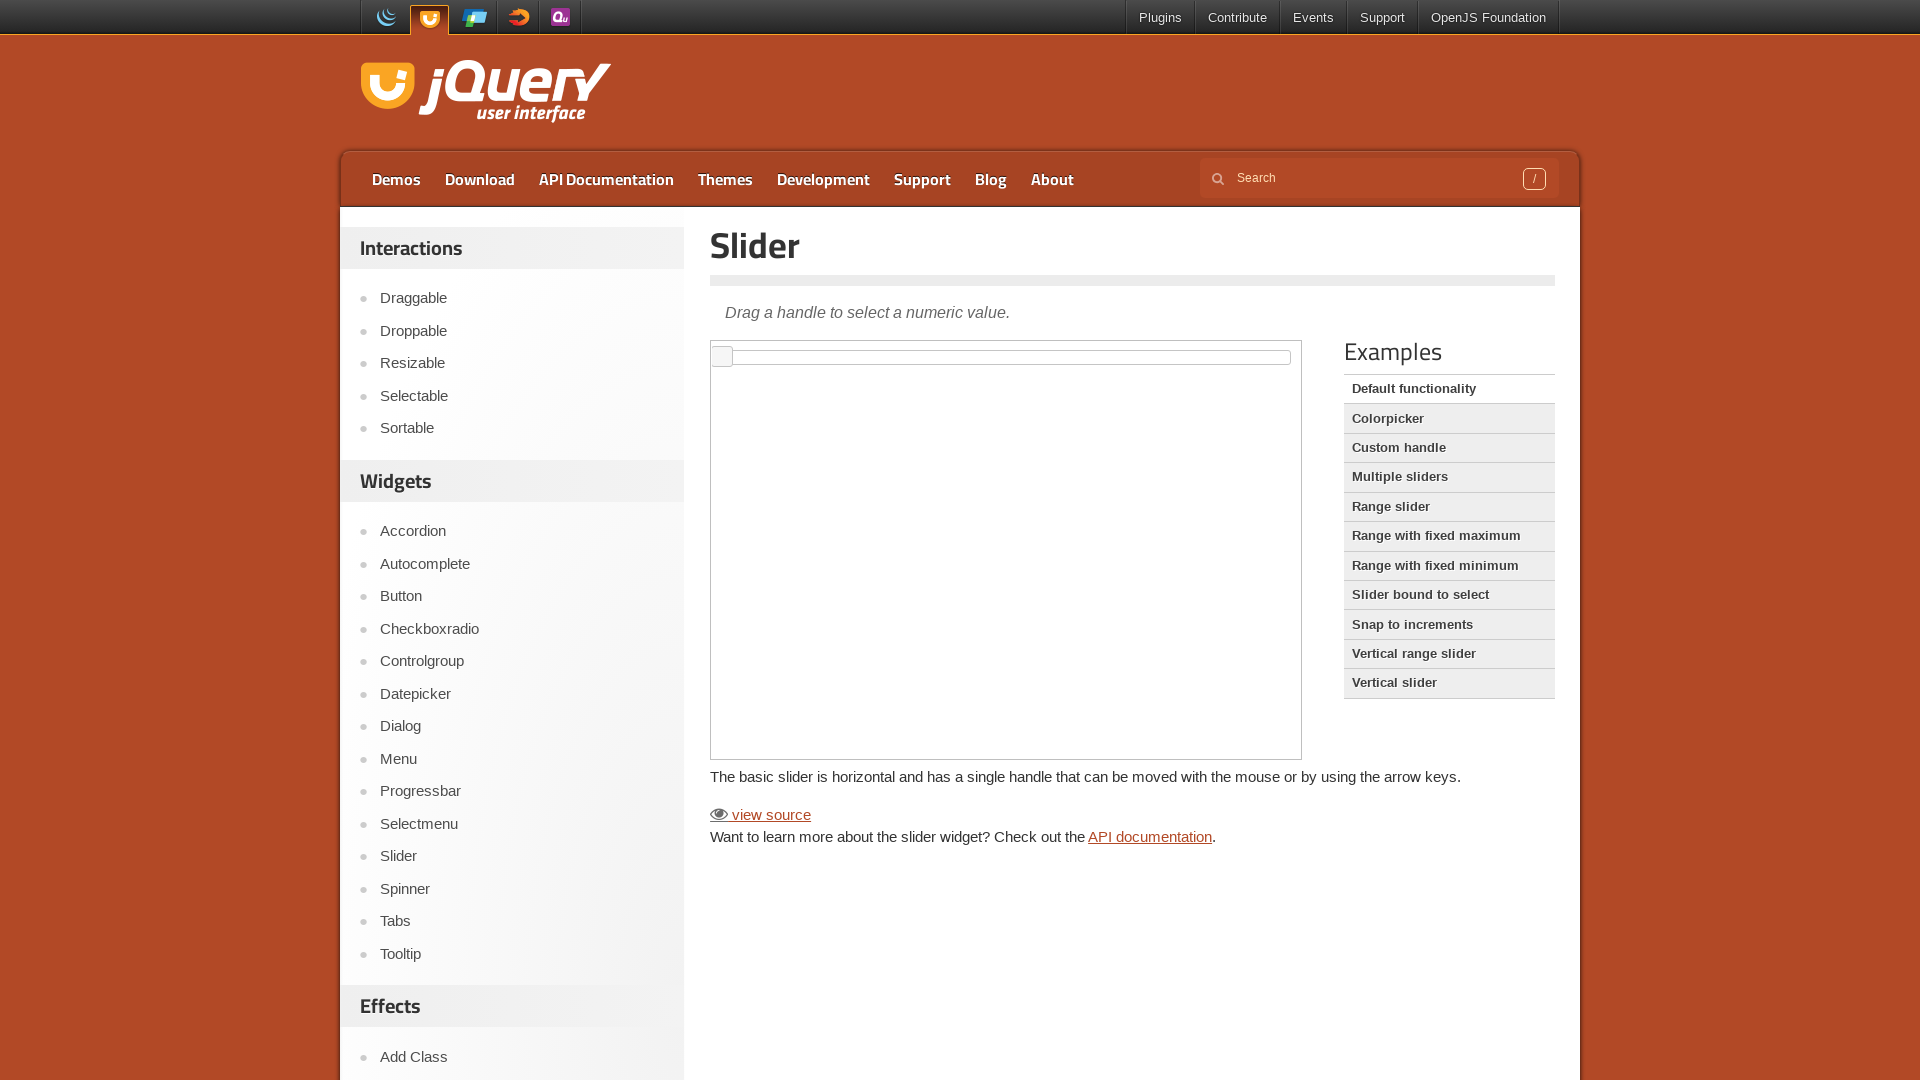

Located the slider demo iframe
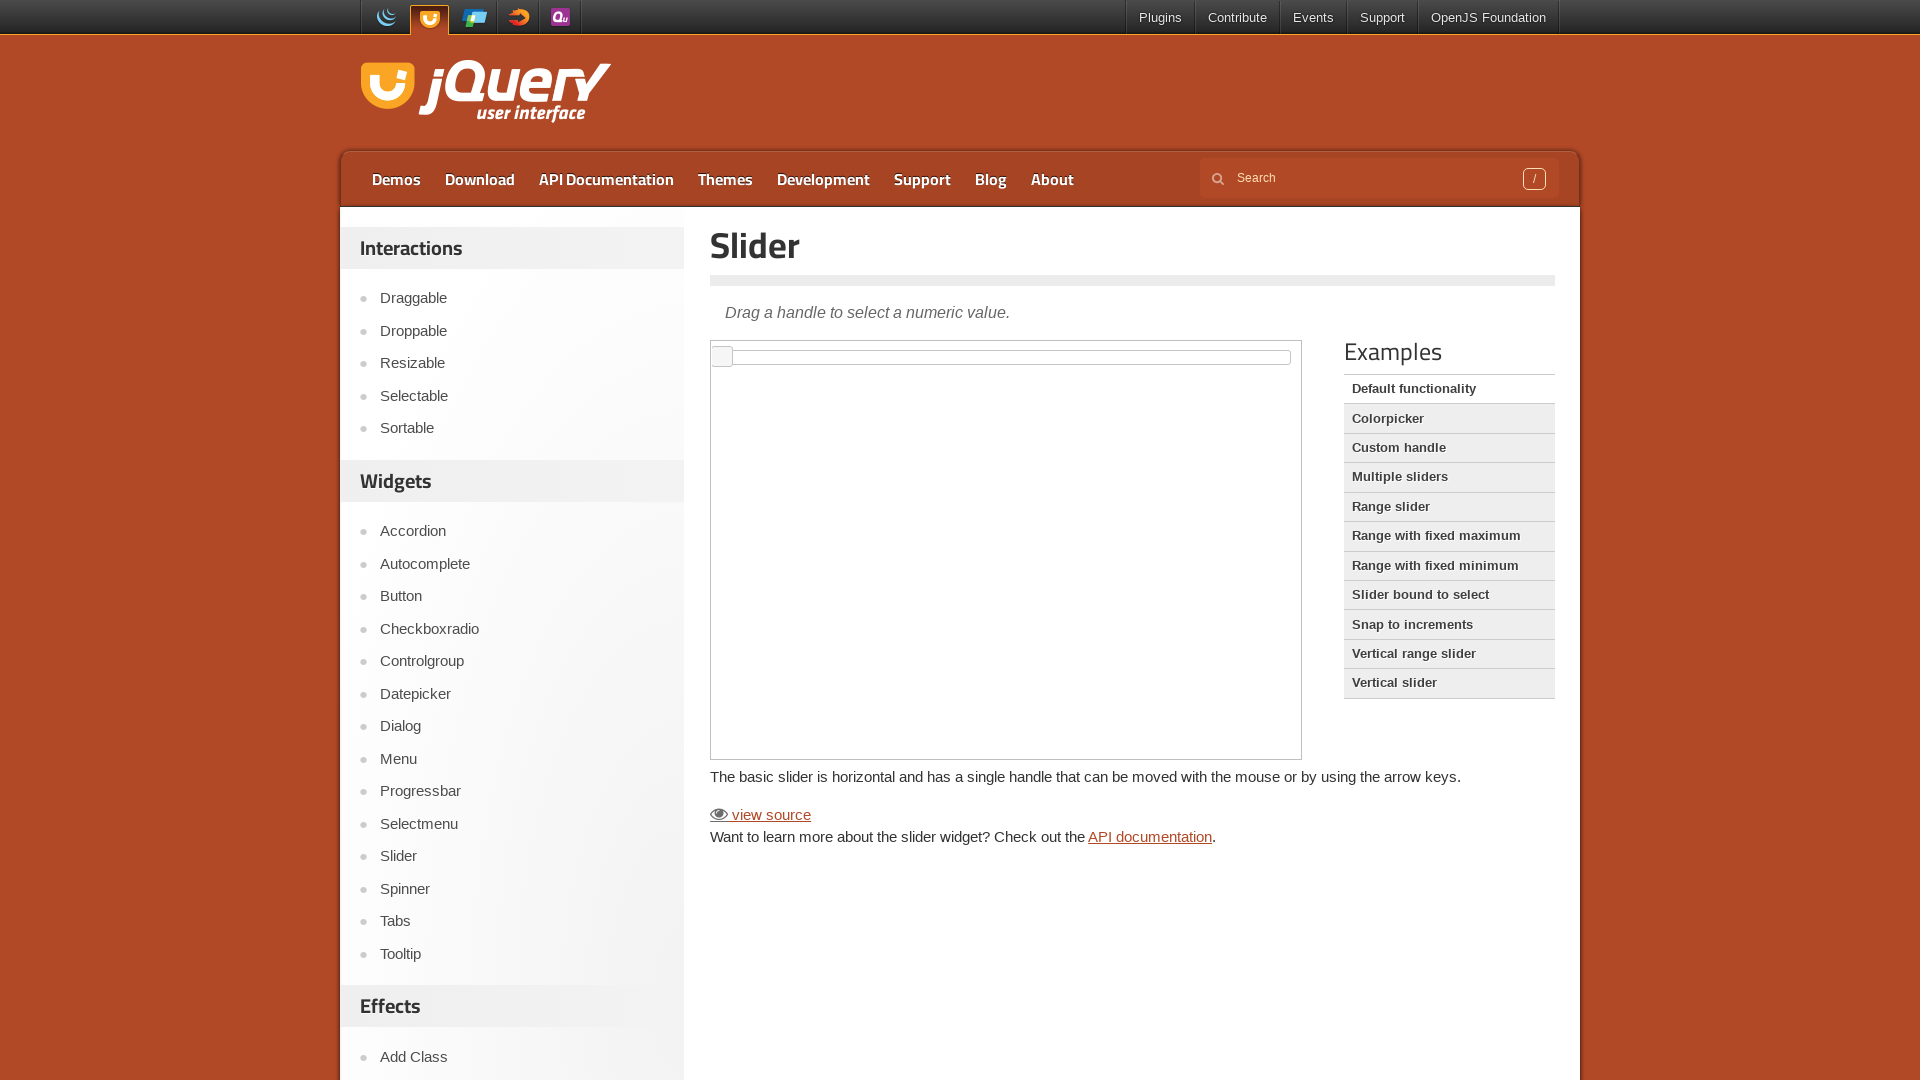

Located slider handle element
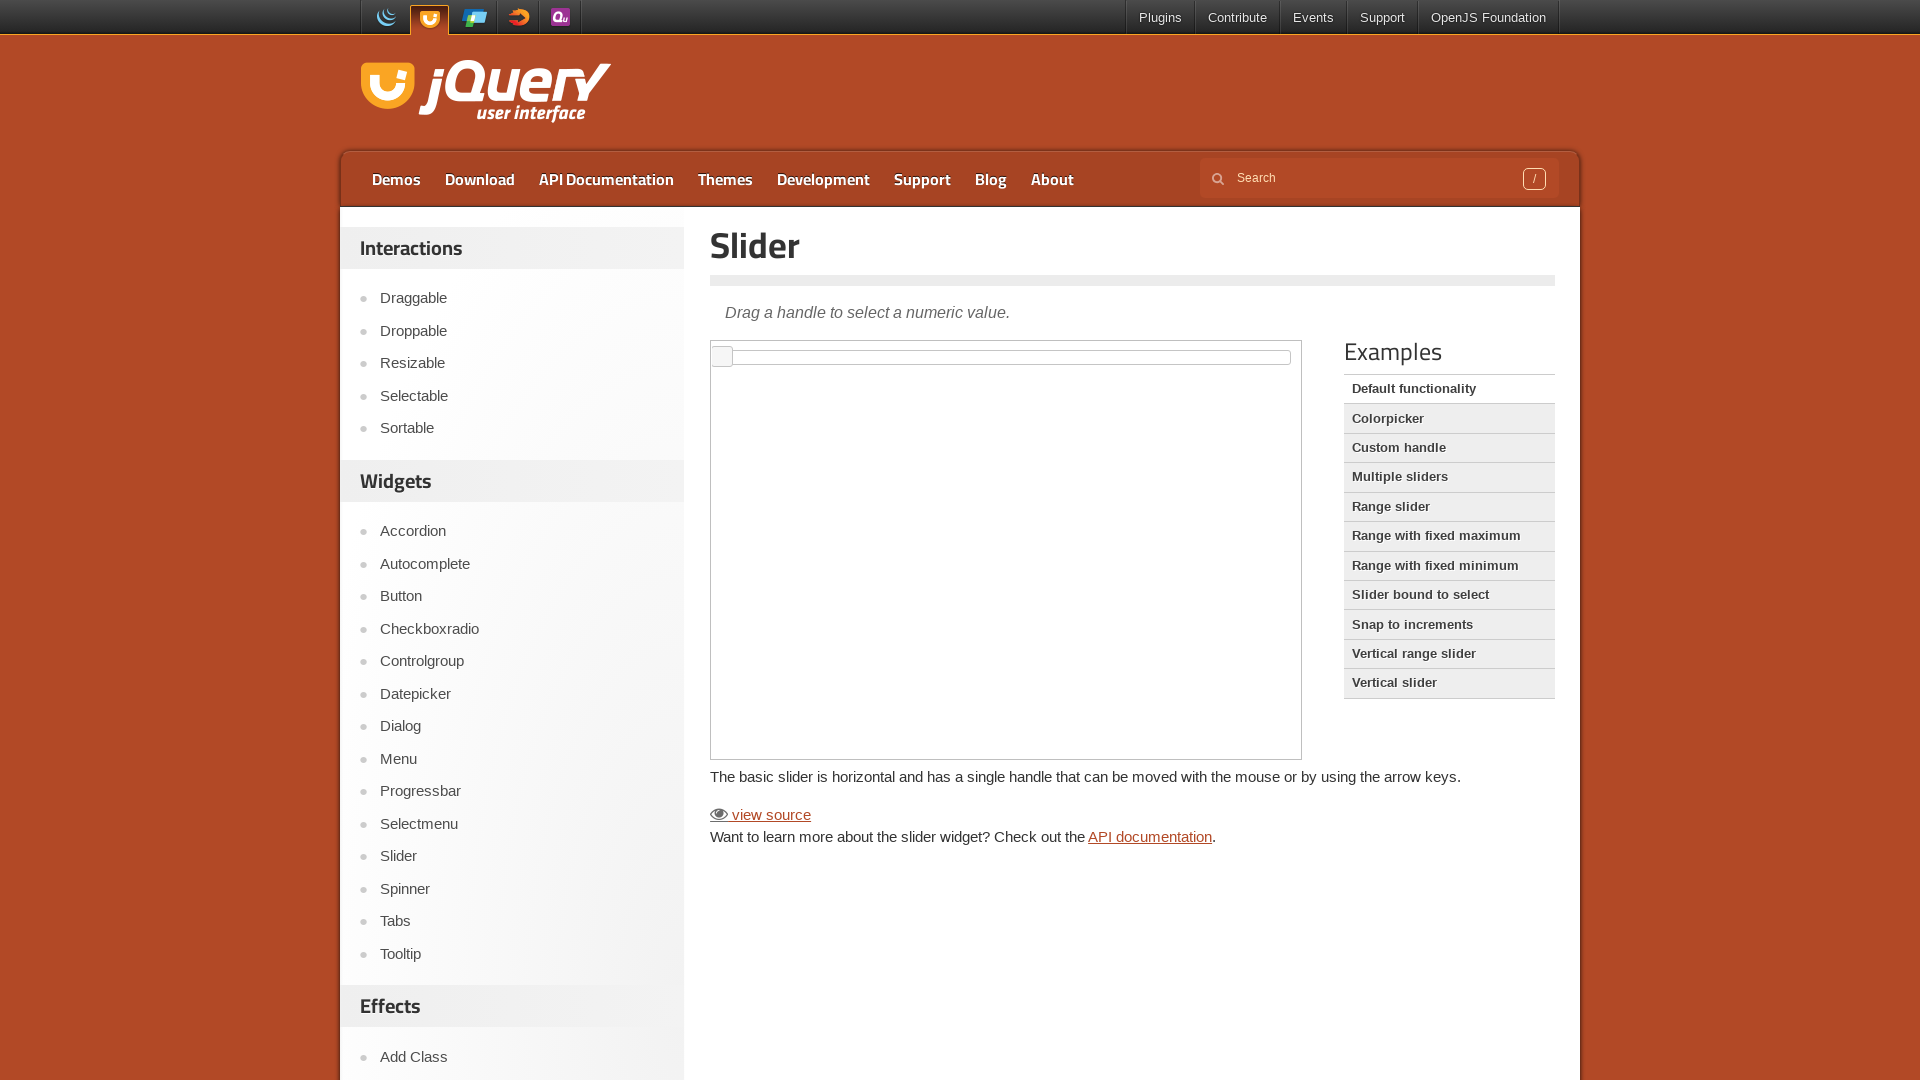

Retrieved slider handle bounding box
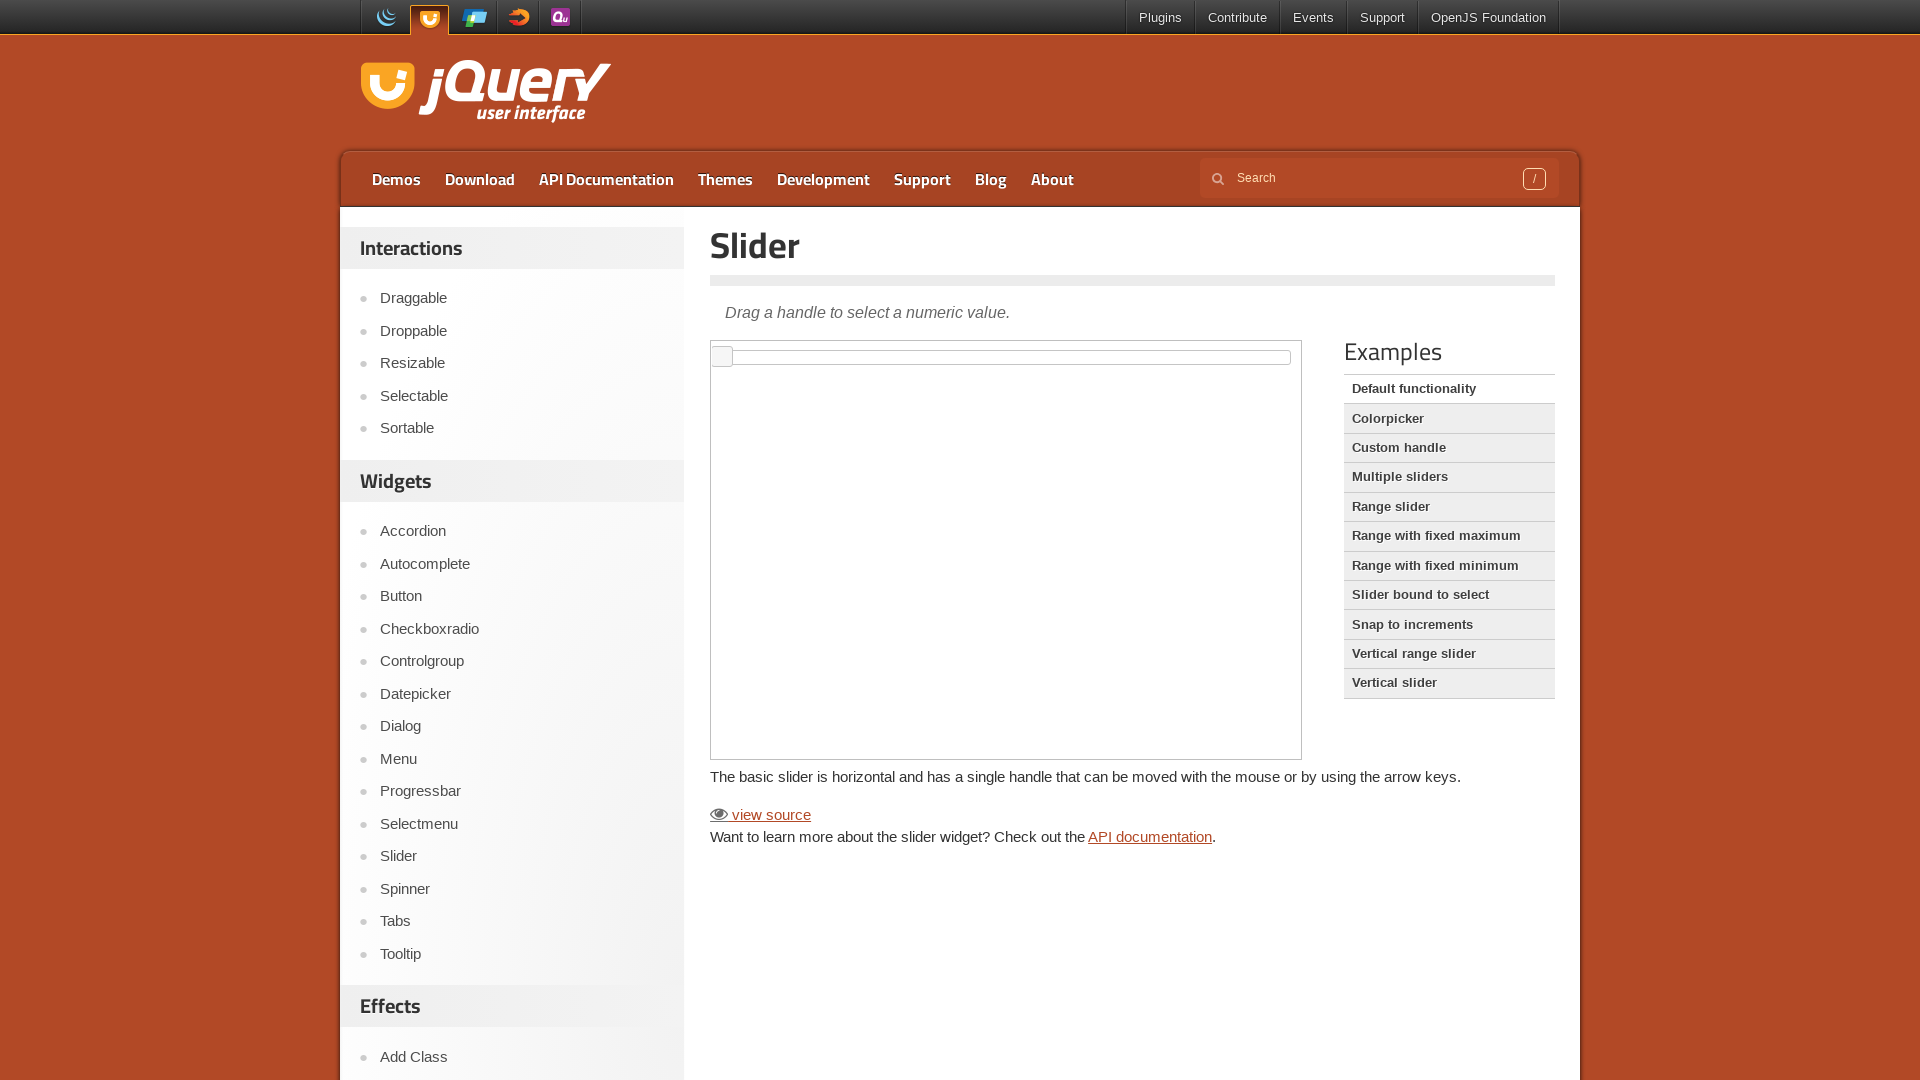

Moved mouse to slider handle center at (722, 357)
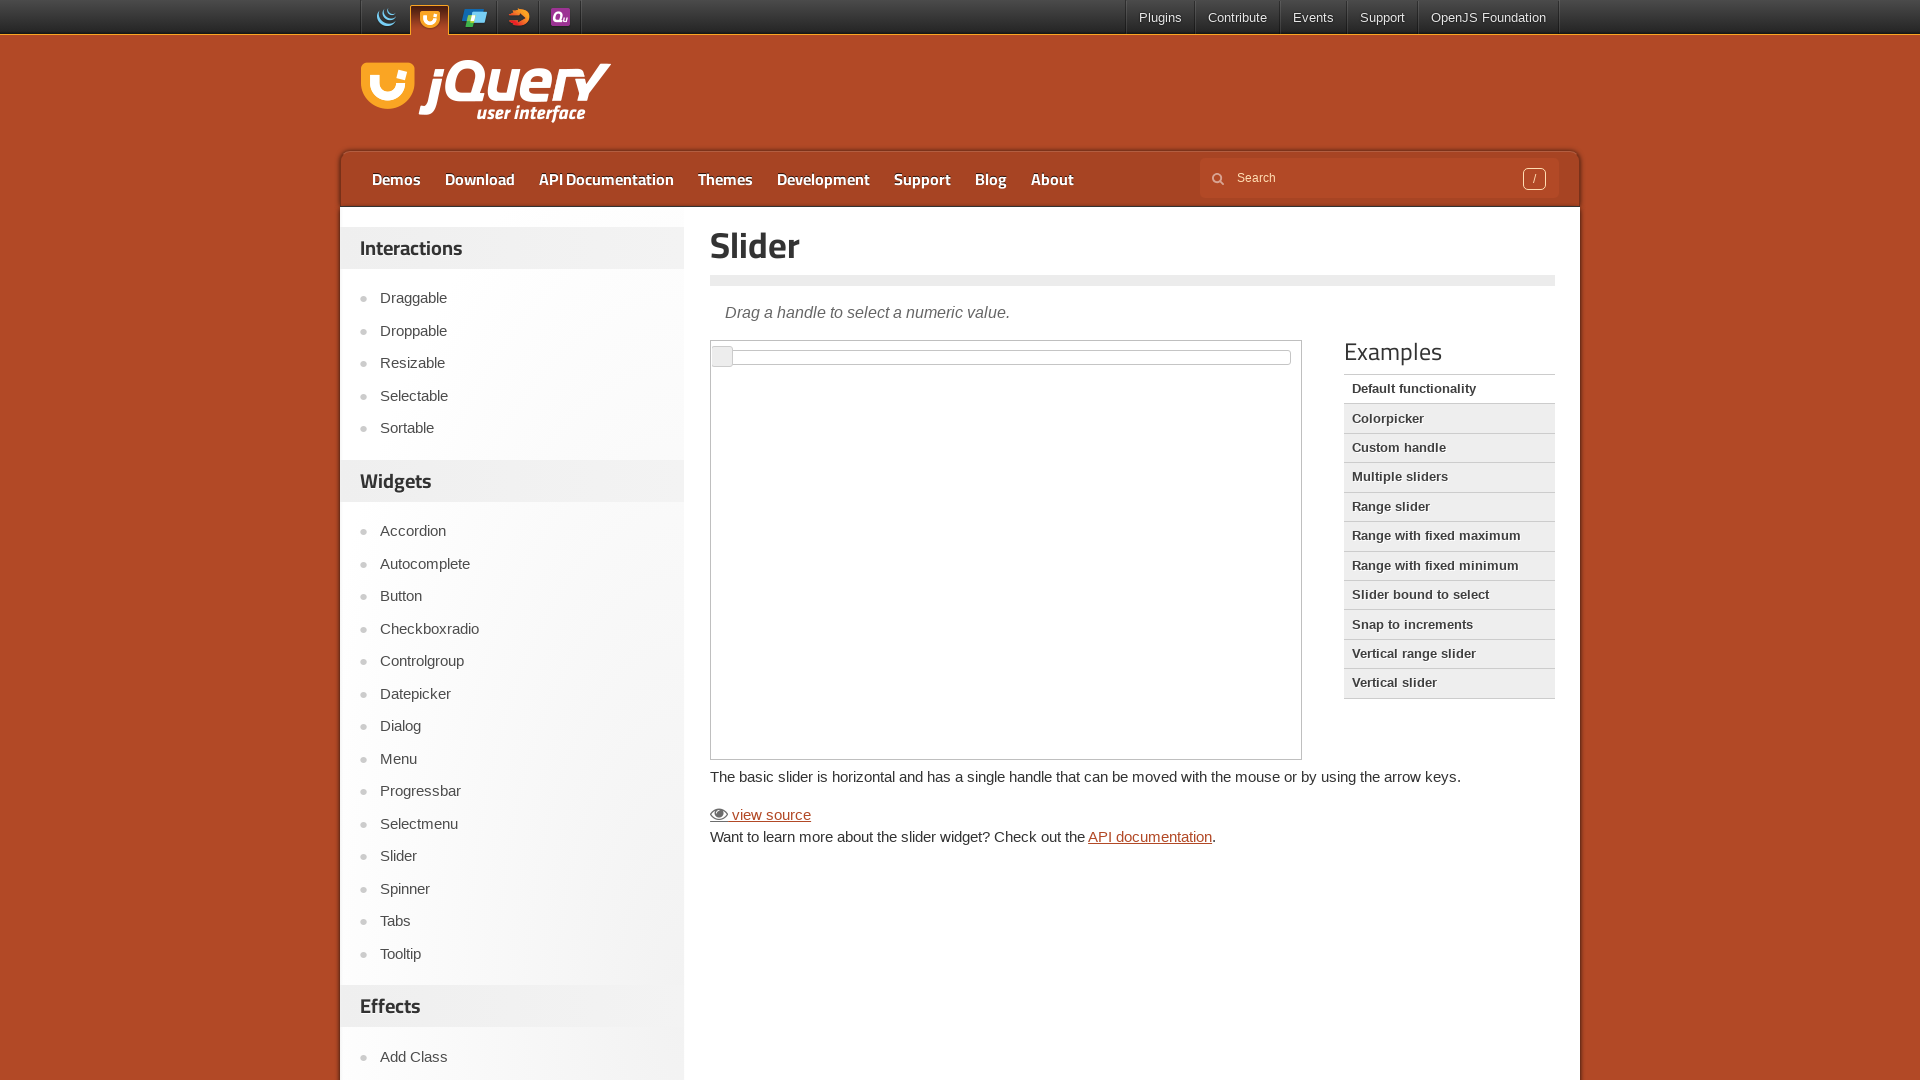

Pressed mouse button down on slider handle at (722, 357)
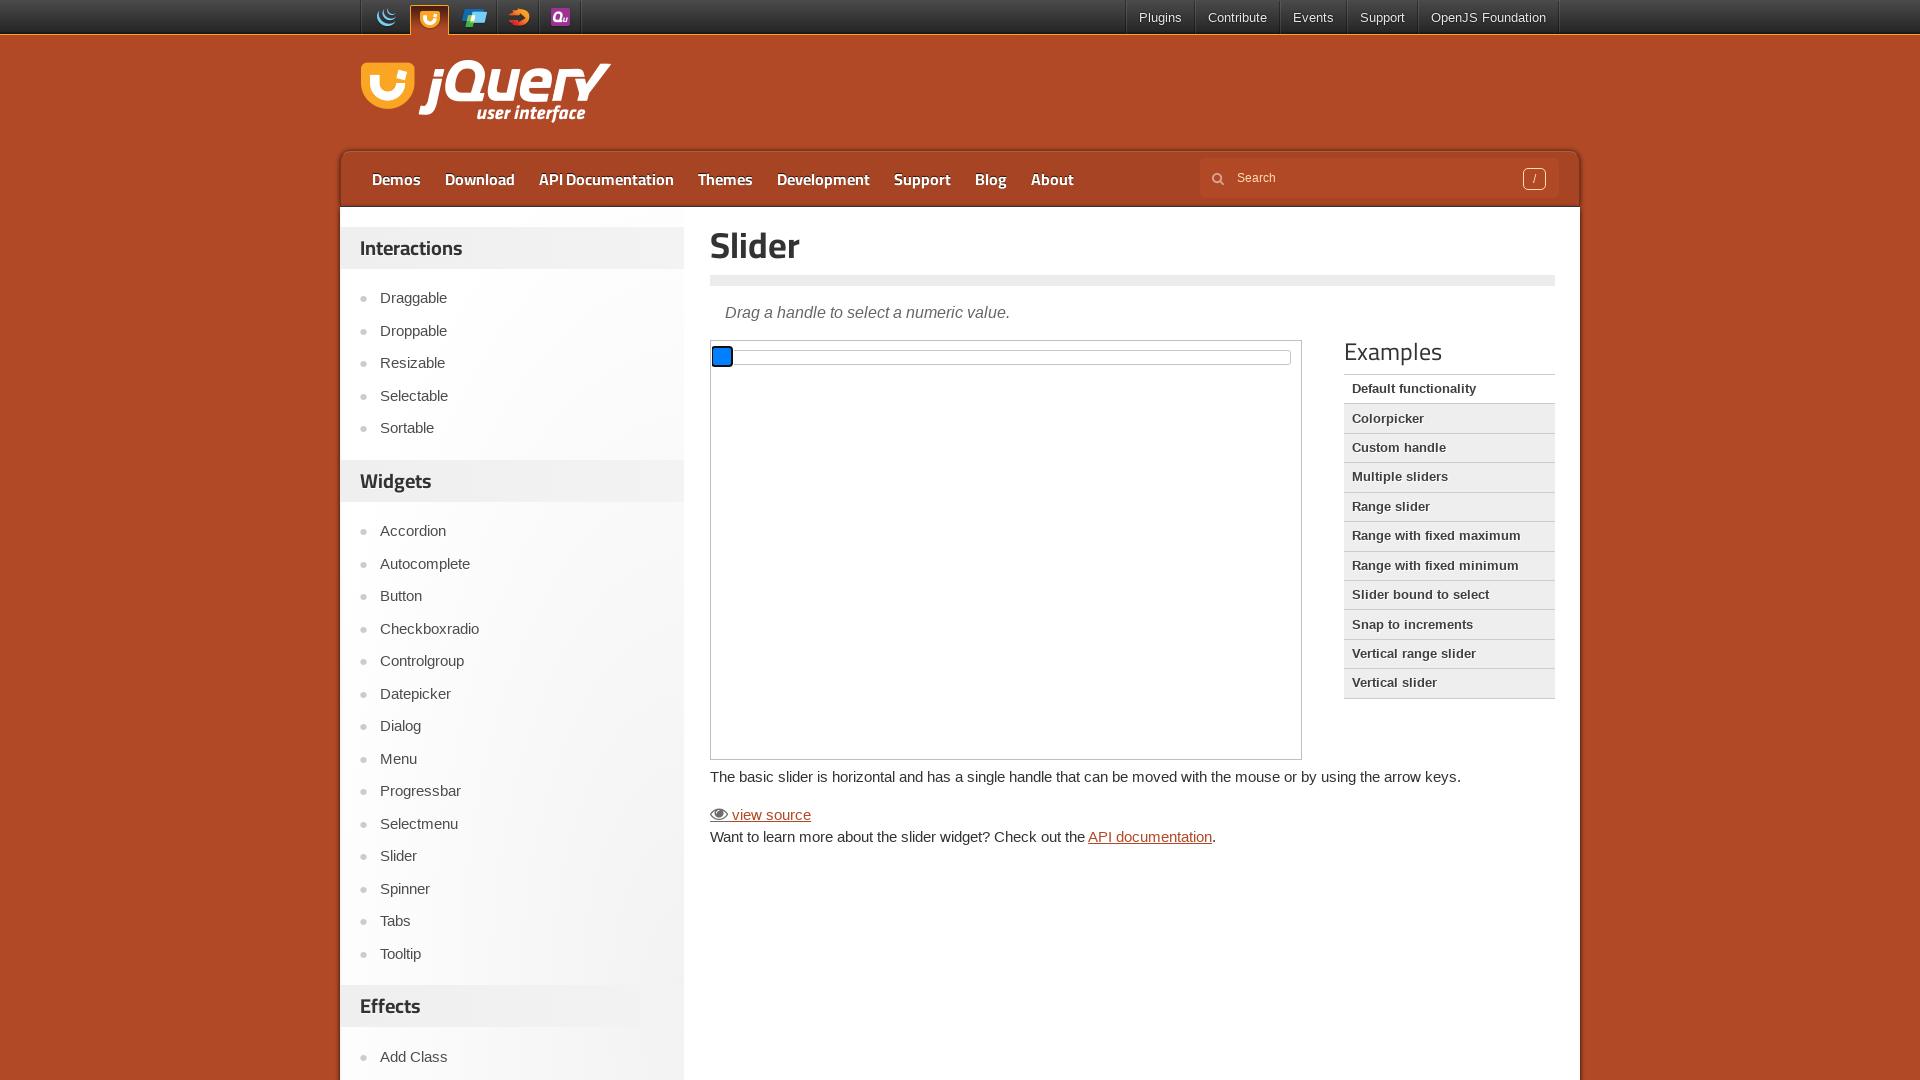

Dragged slider handle 400 pixels to the right at (1112, 357)
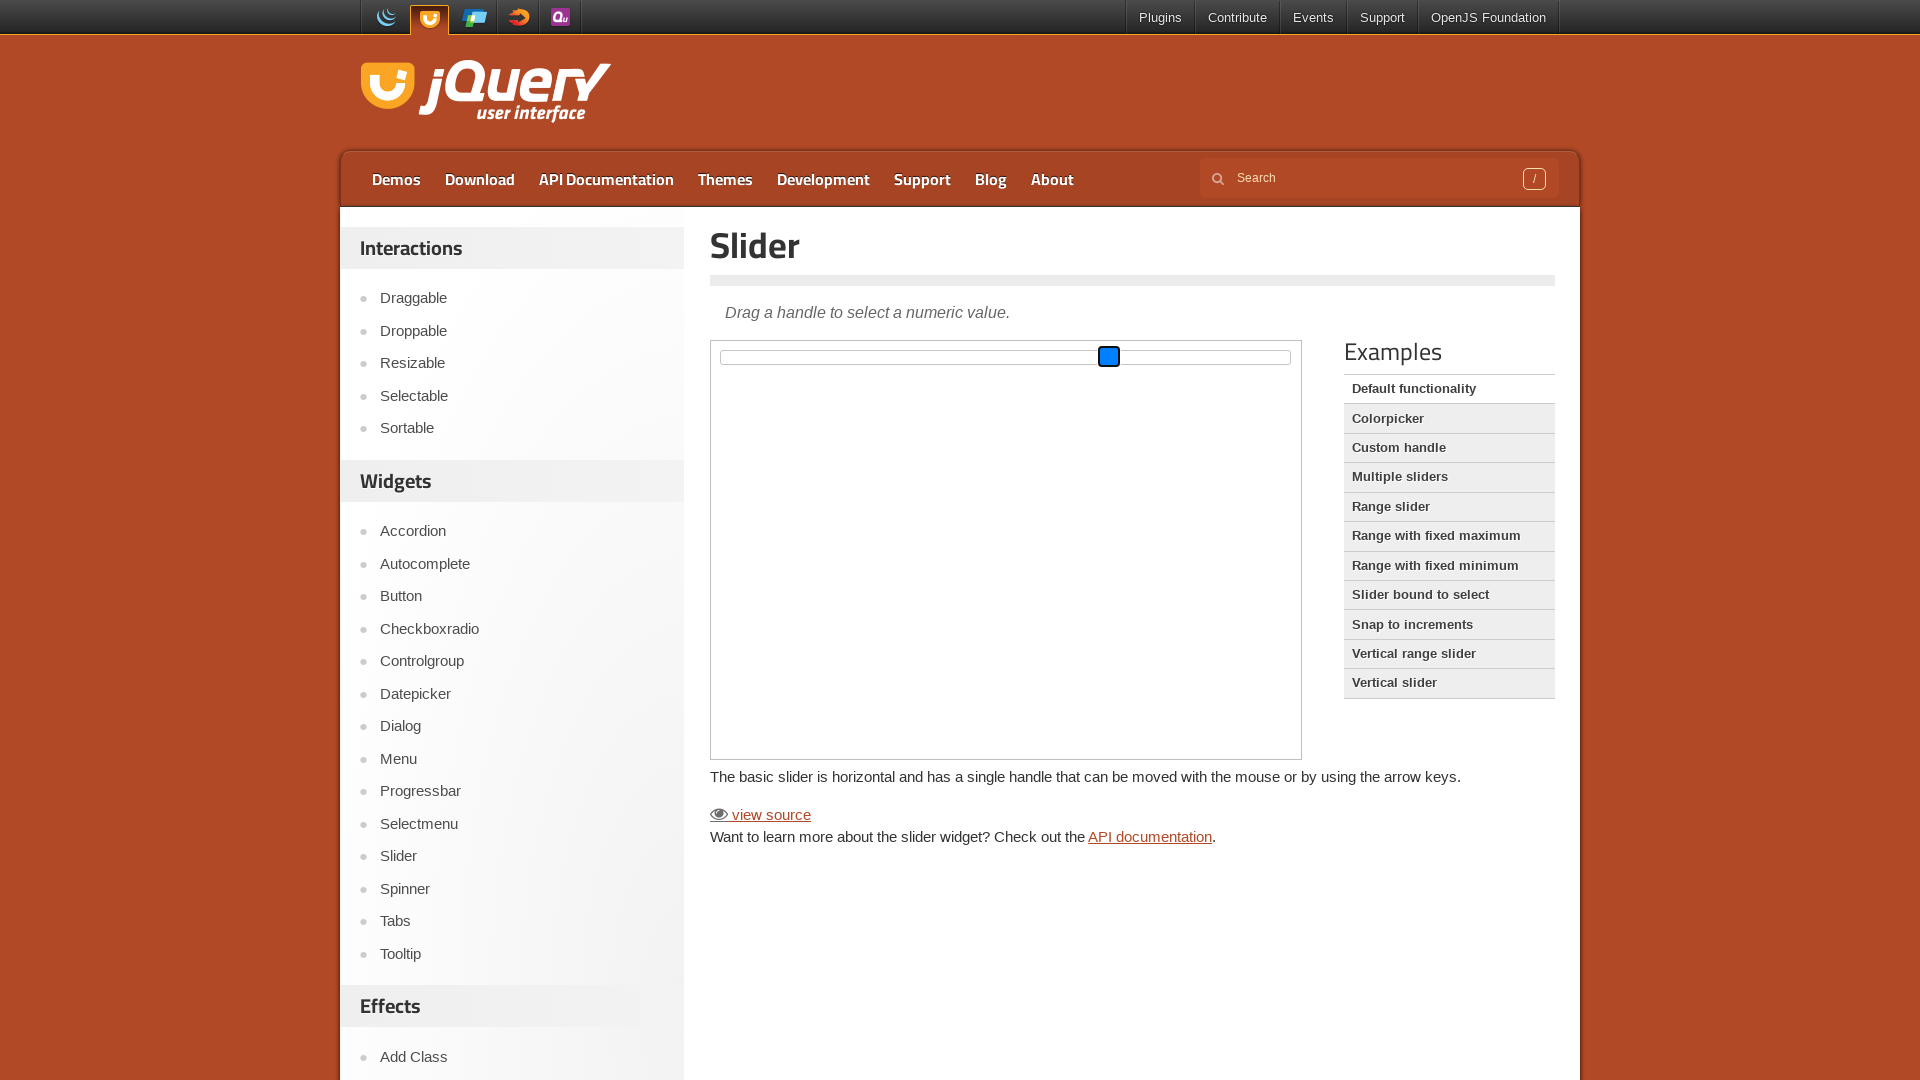

Released mouse button to complete slider drag at (1112, 357)
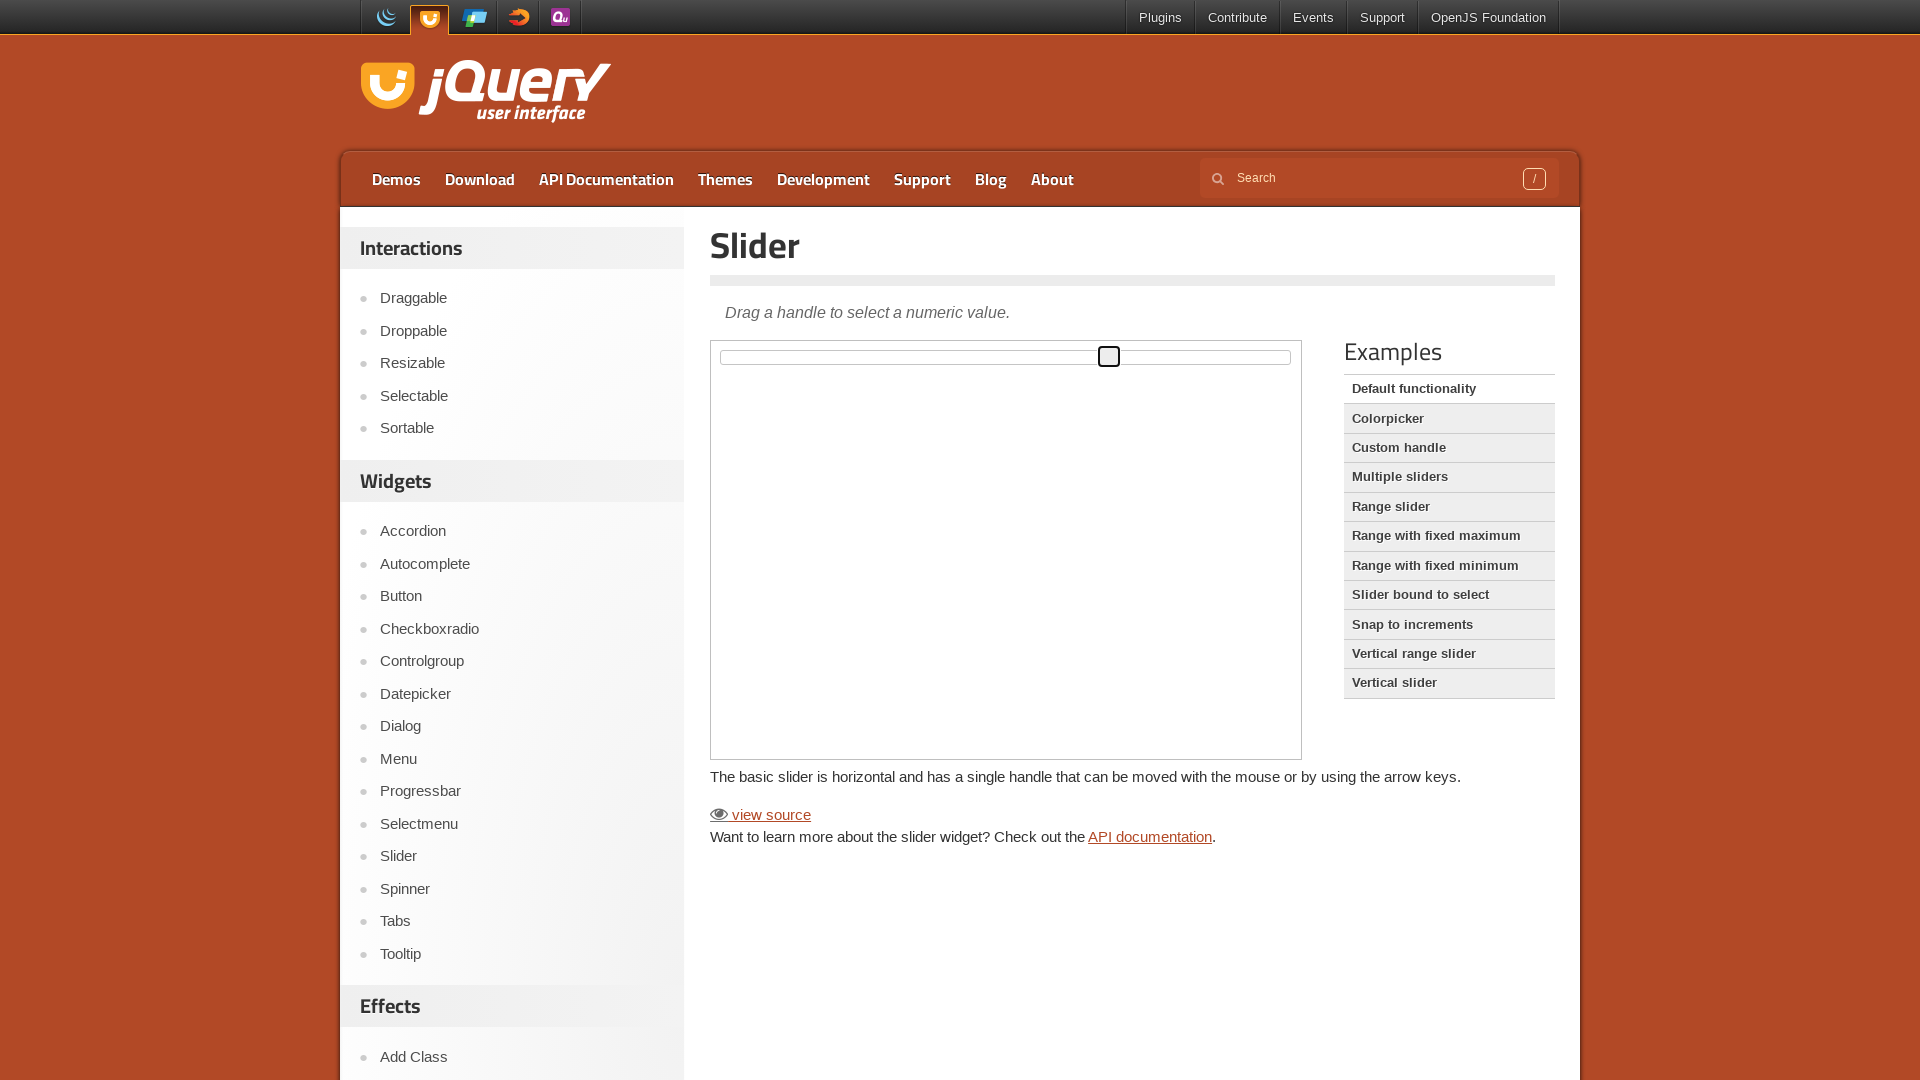

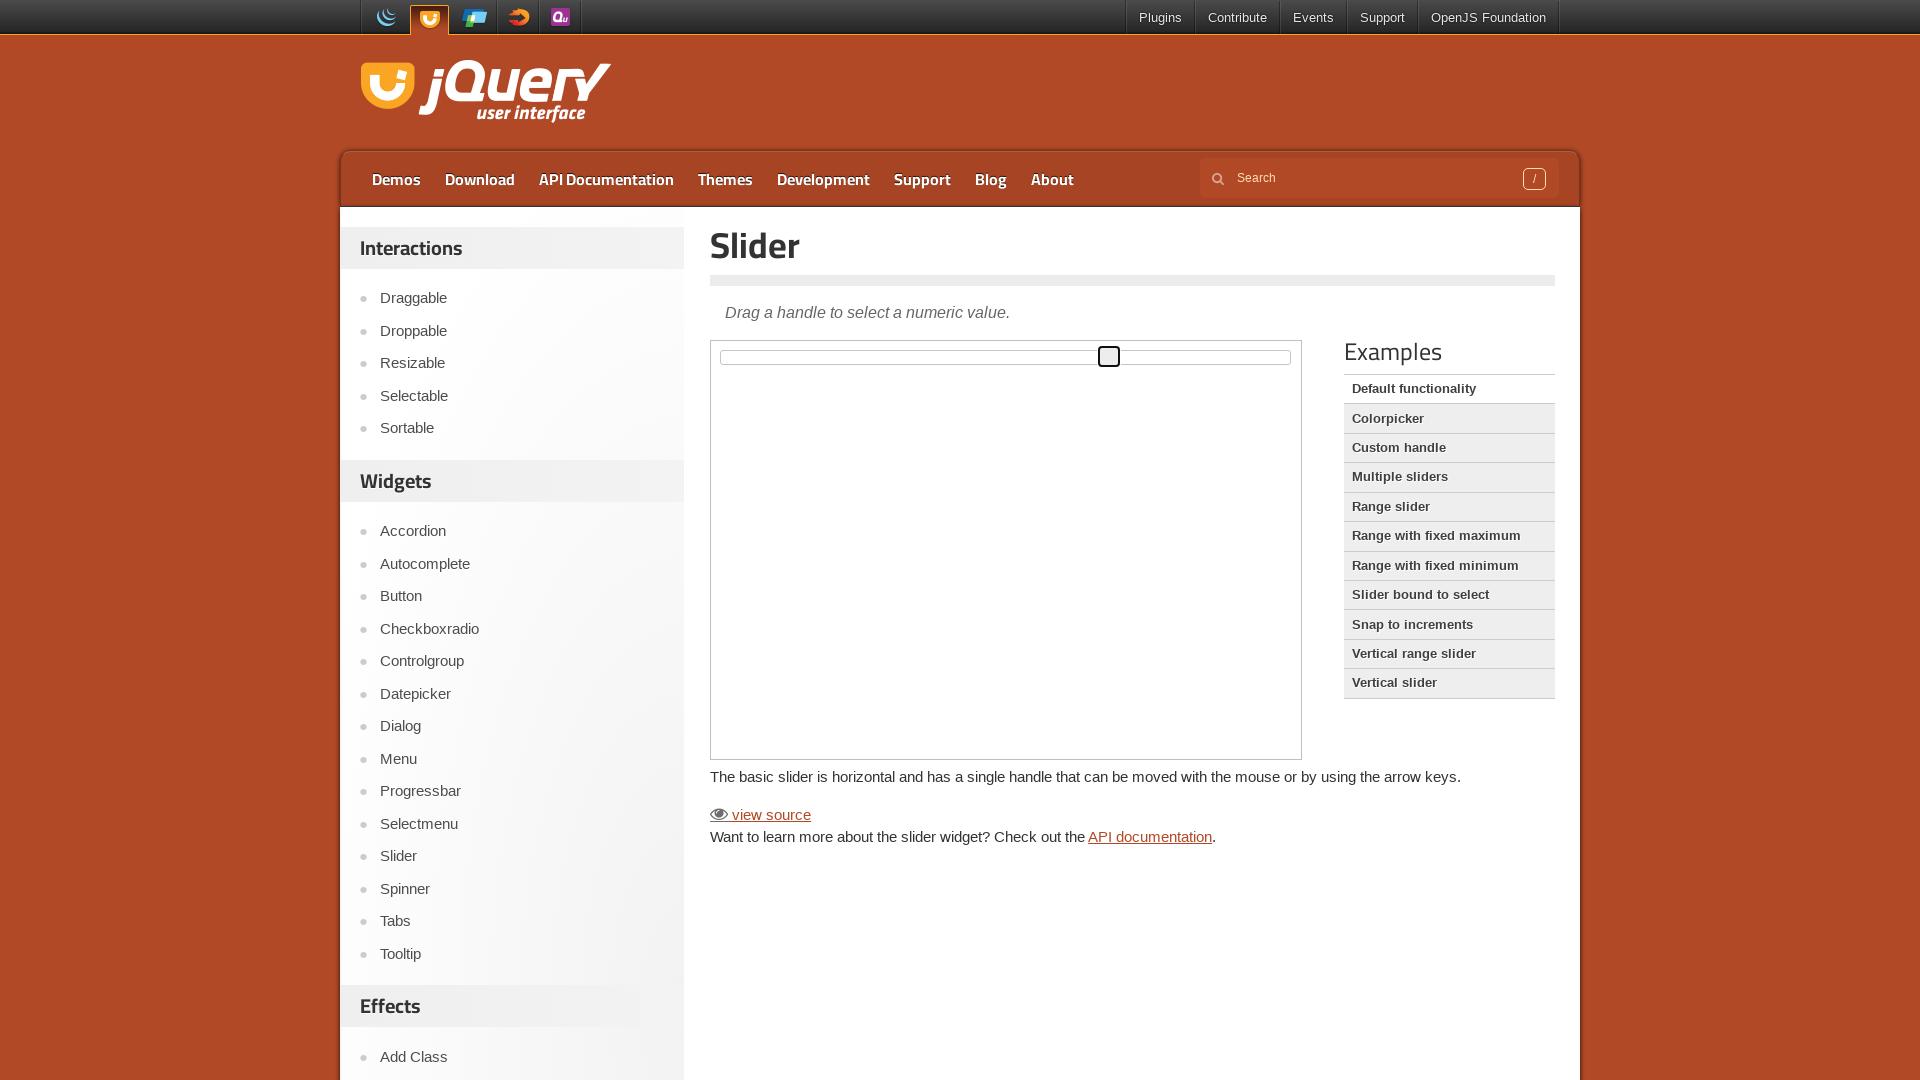